Tests window handling by clicking a link that opens a new window, switching to the new window to verify its content, closing it, and switching back to the original window.

Starting URL: https://the-internet.herokuapp.com/windows

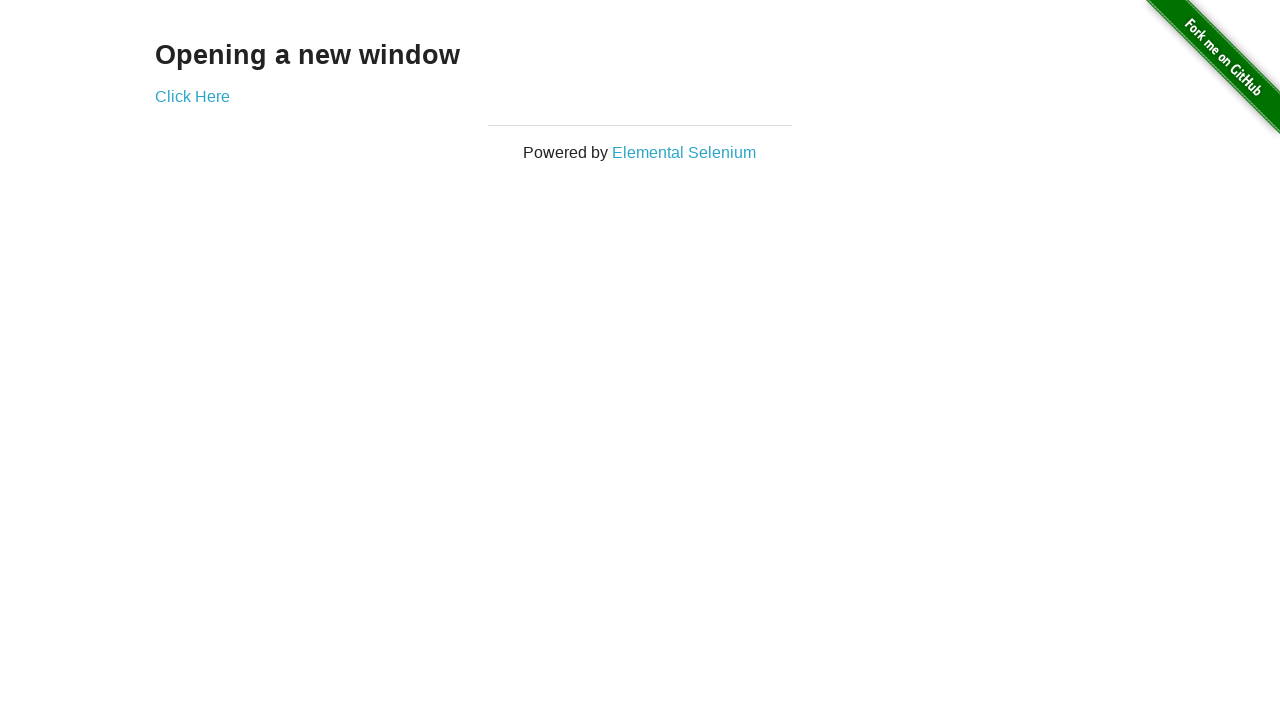

Waited for 'Click Here' link to be visible
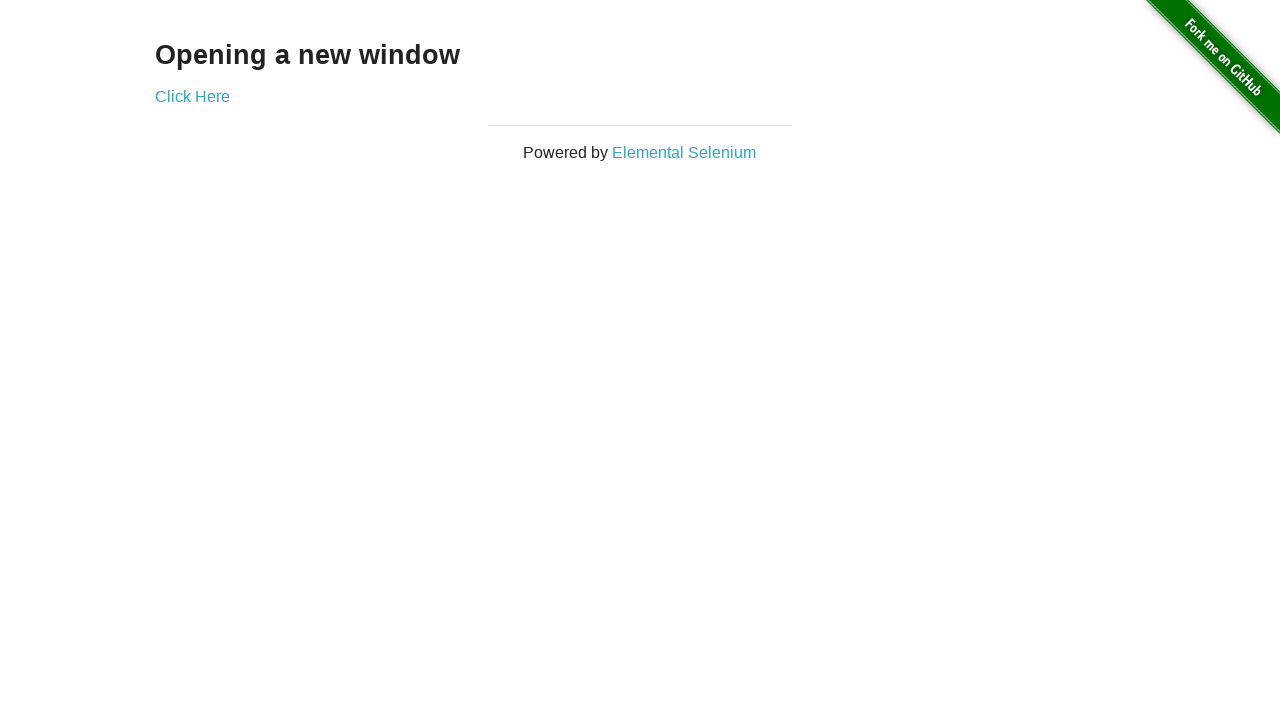

Clicked 'Click Here' link at (192, 96) on text=Click Here
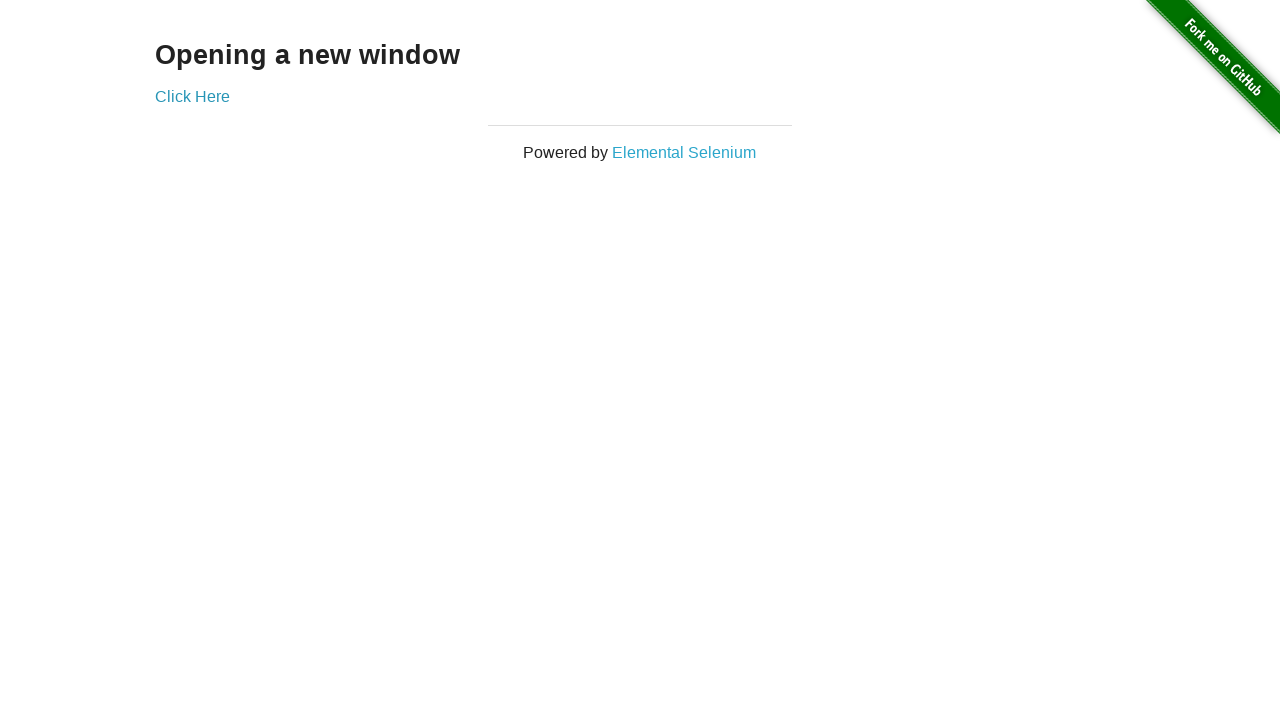

Clicked 'Click Here' link again to trigger new window and captured new page context at (192, 96) on text=Click Here
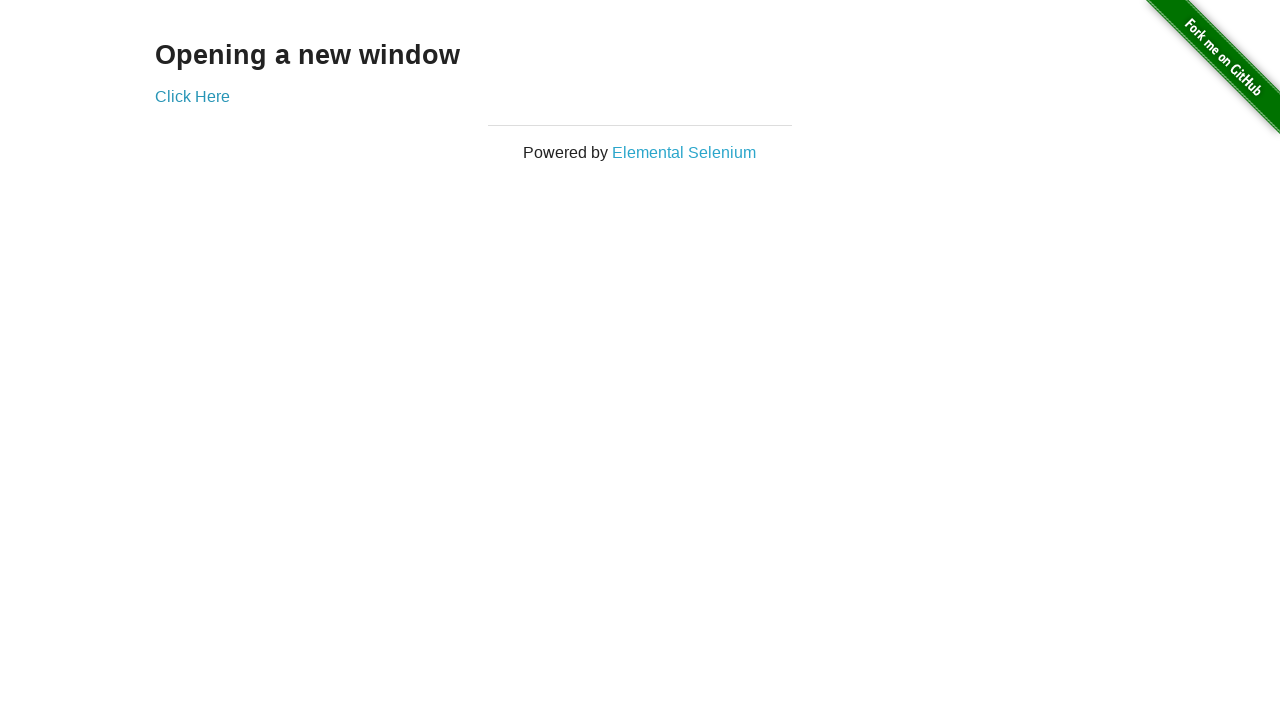

Obtained reference to newly opened window
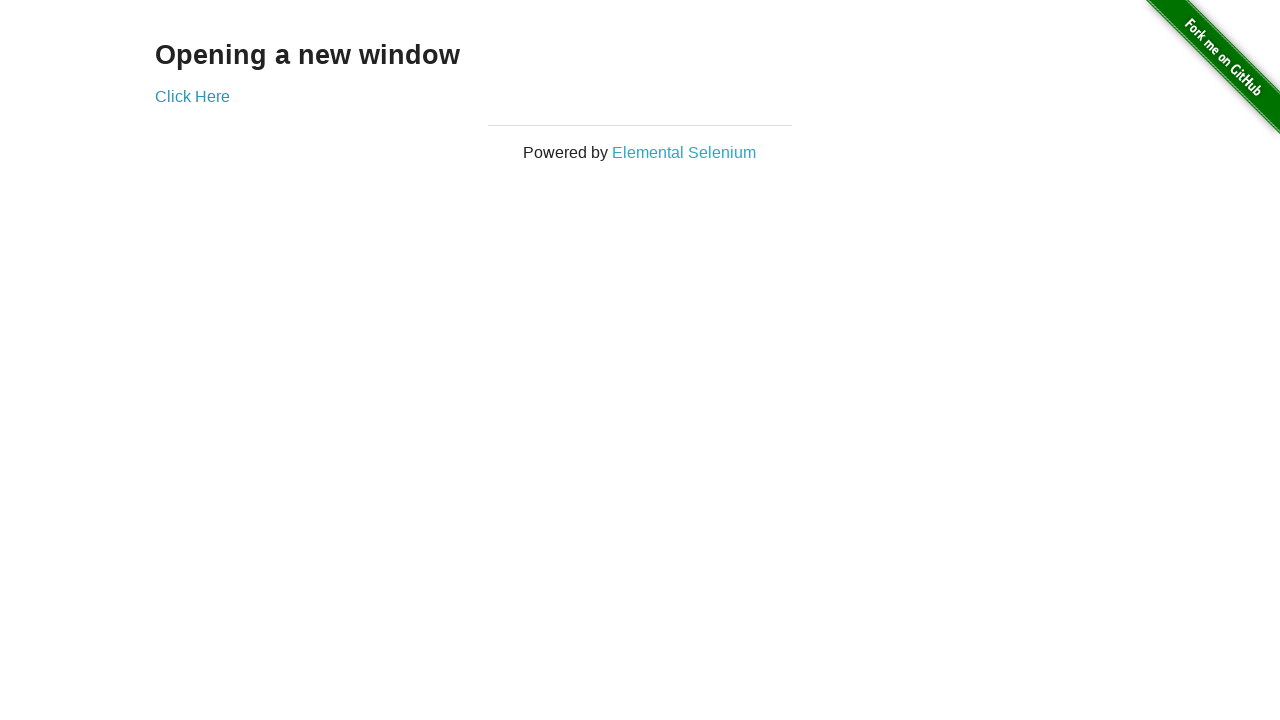

New window finished loading
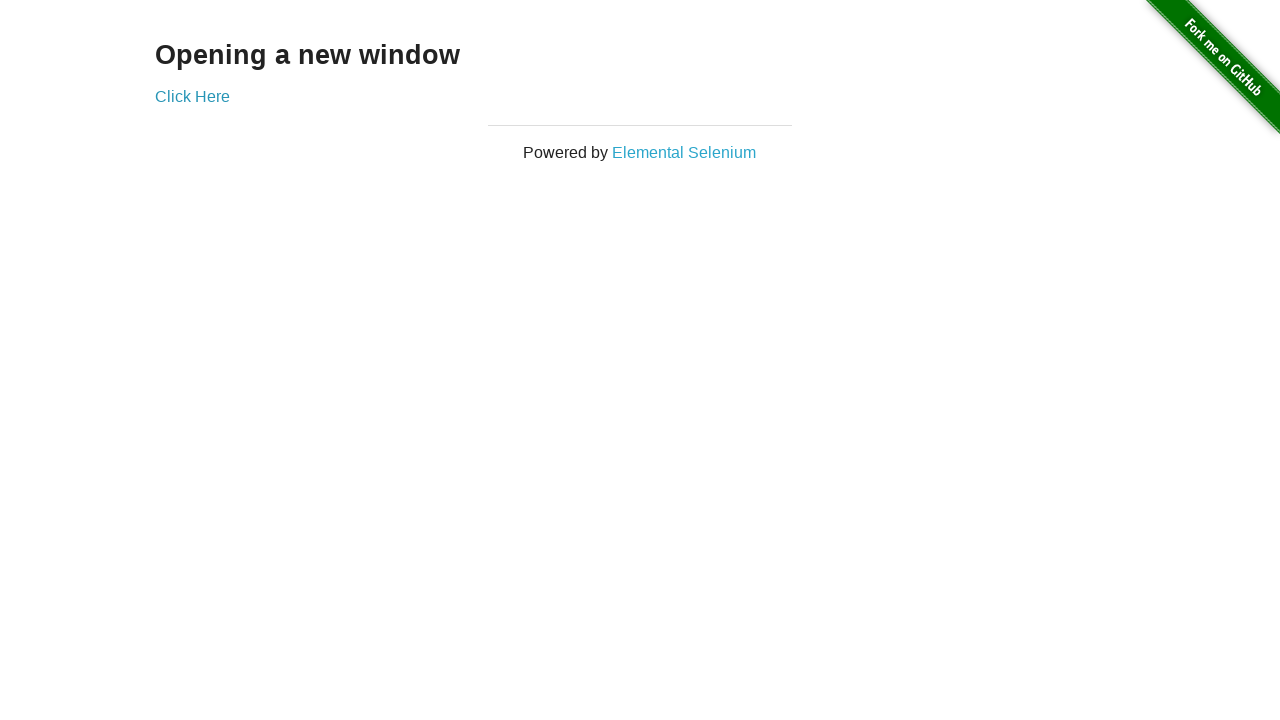

Located h3 heading element in new window
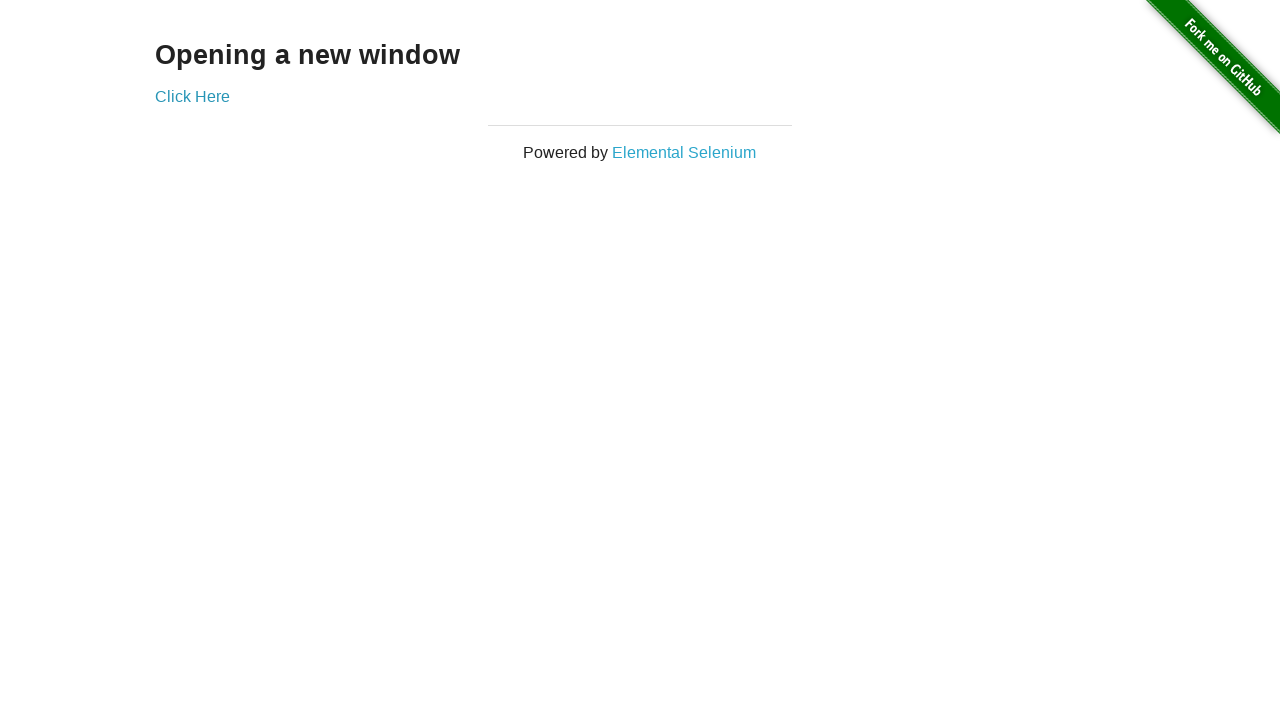

Retrieved heading text from new window: 'New Window'
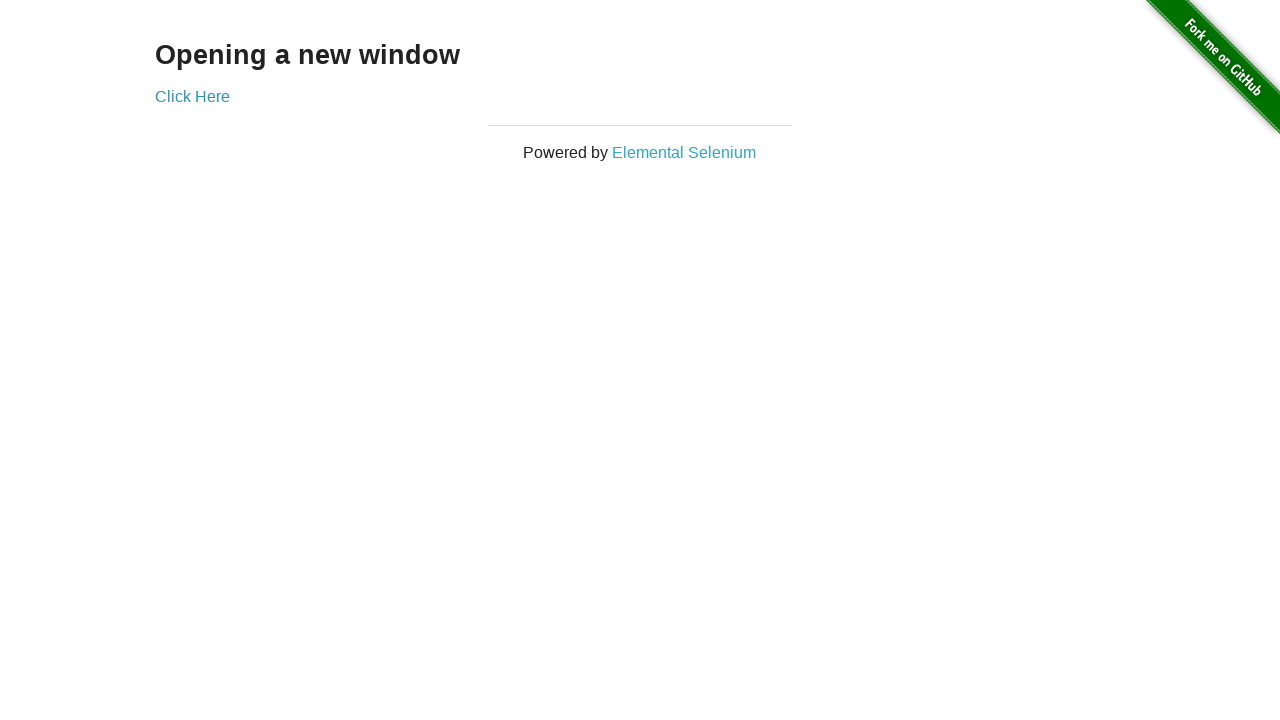

Verified new window heading text is 'New Window'
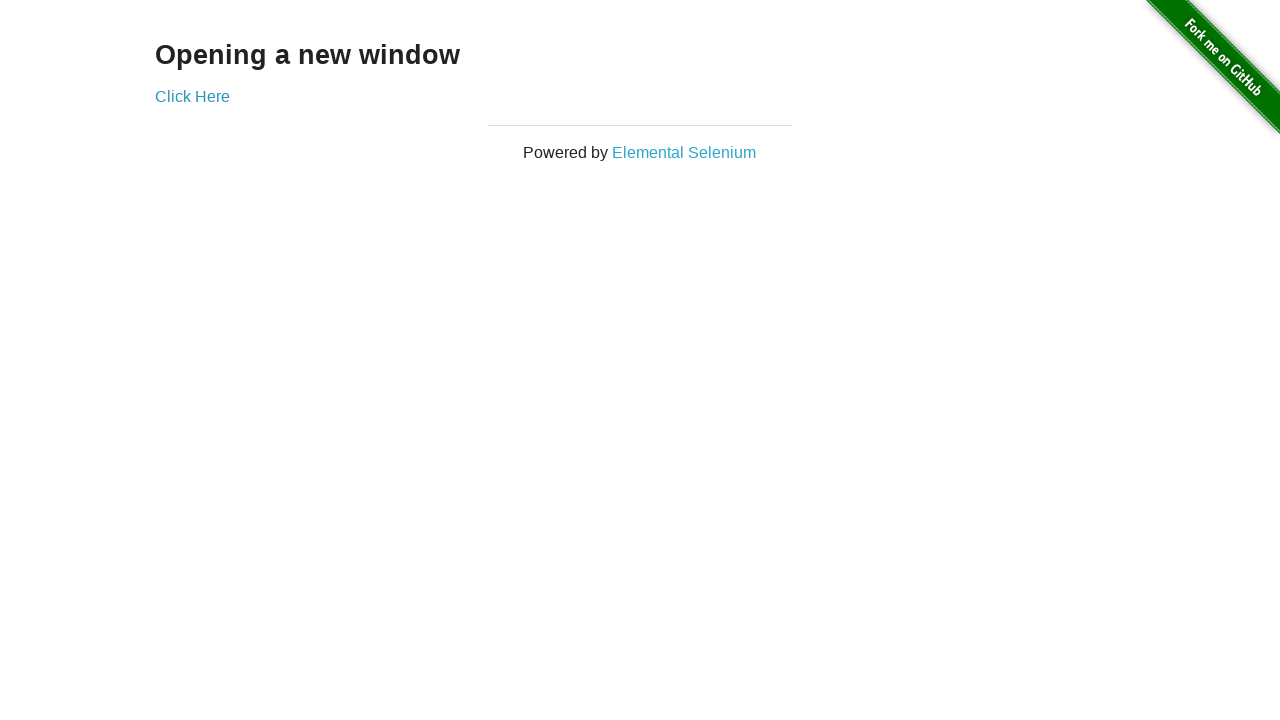

Closed the new window
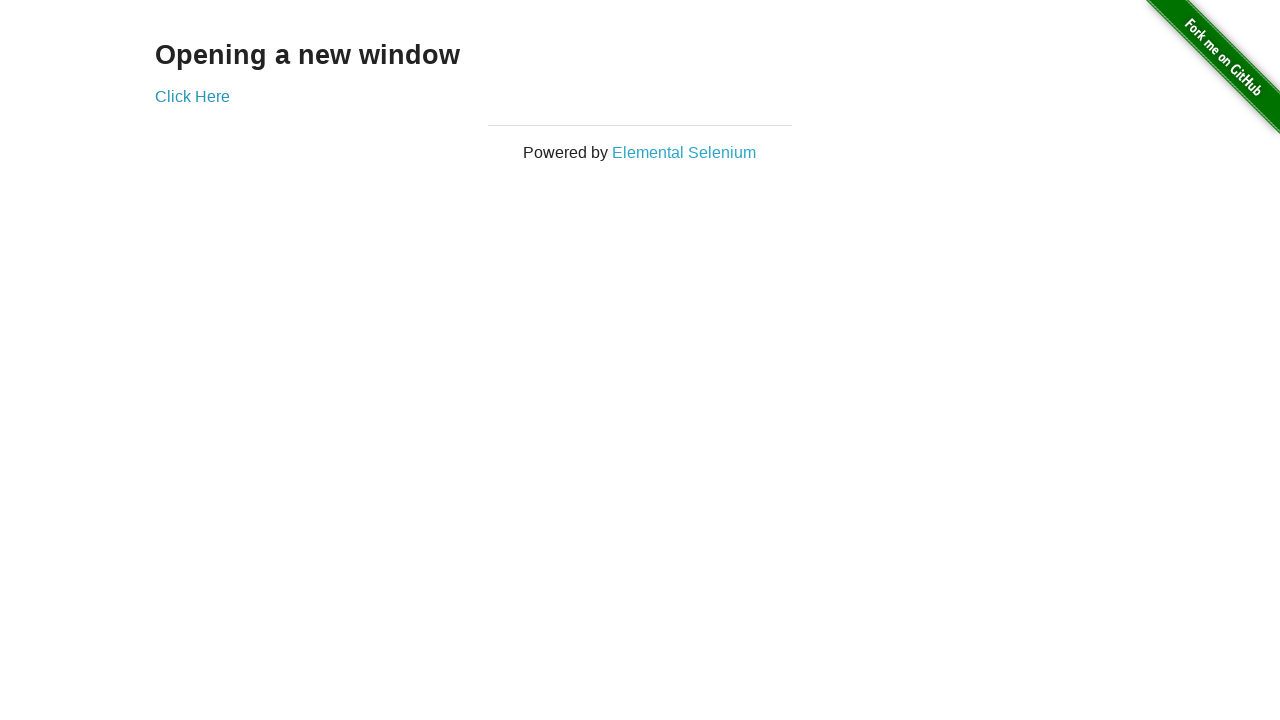

Verified return to original window with 'Click Here' link still visible
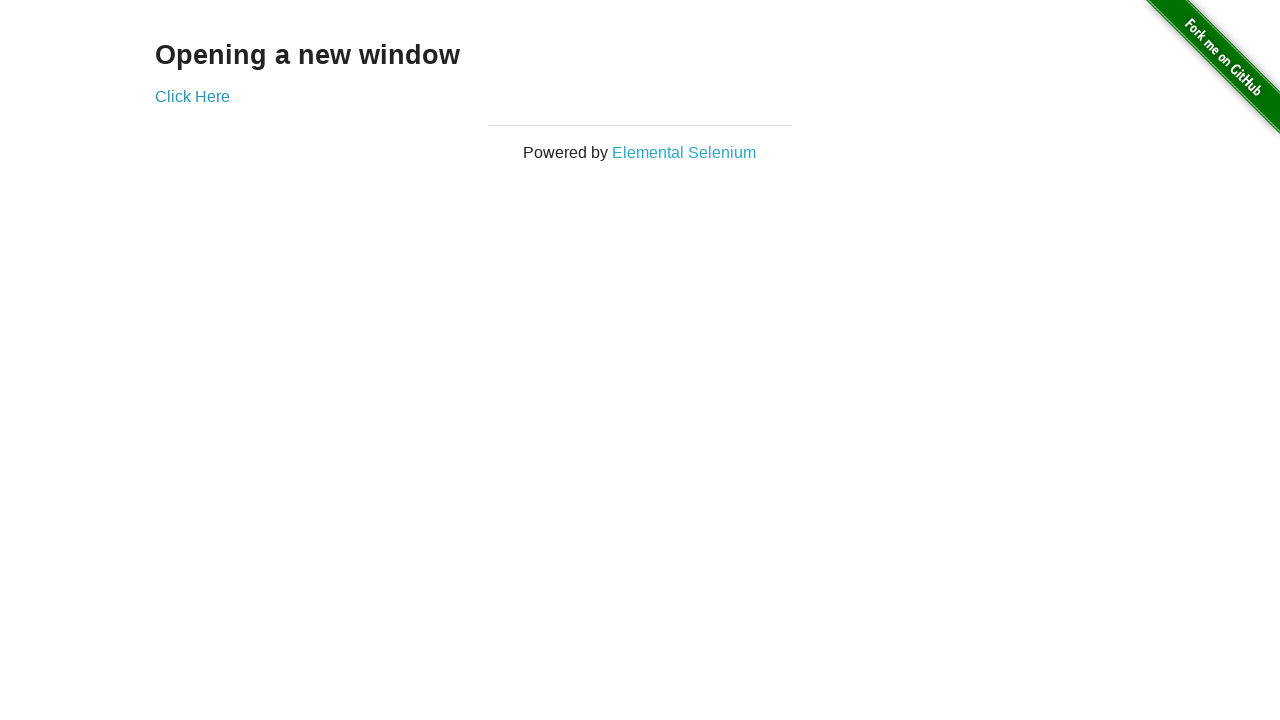

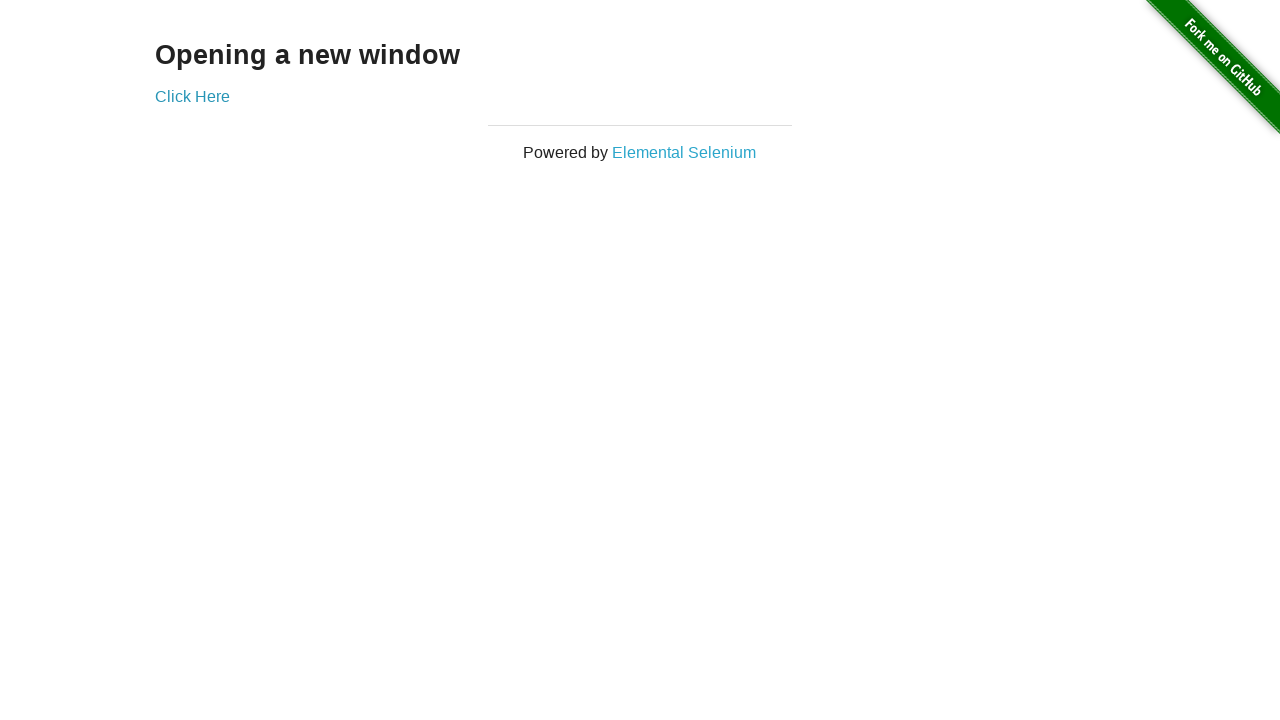